Tests registration form validation by verifying success and failure alerts for different password lengths

Starting URL: http://automationbykrishna.com/

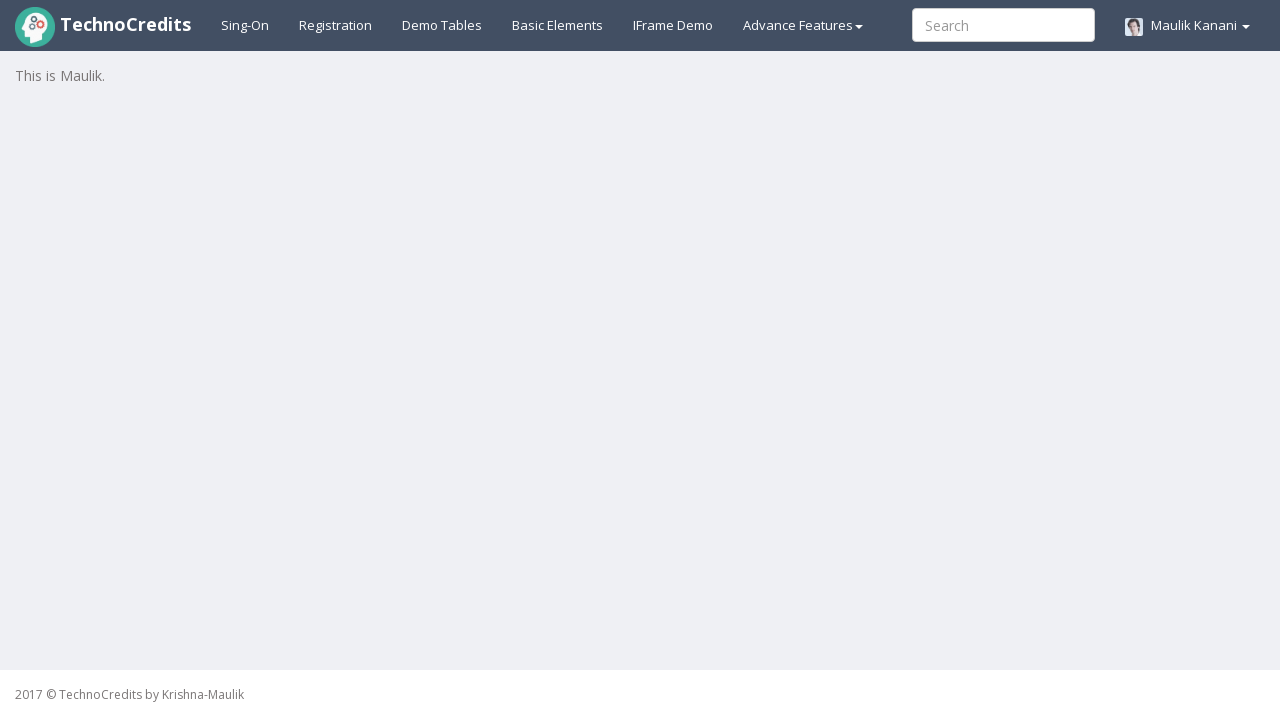

Clicked on Registration link at (336, 25) on #registration2
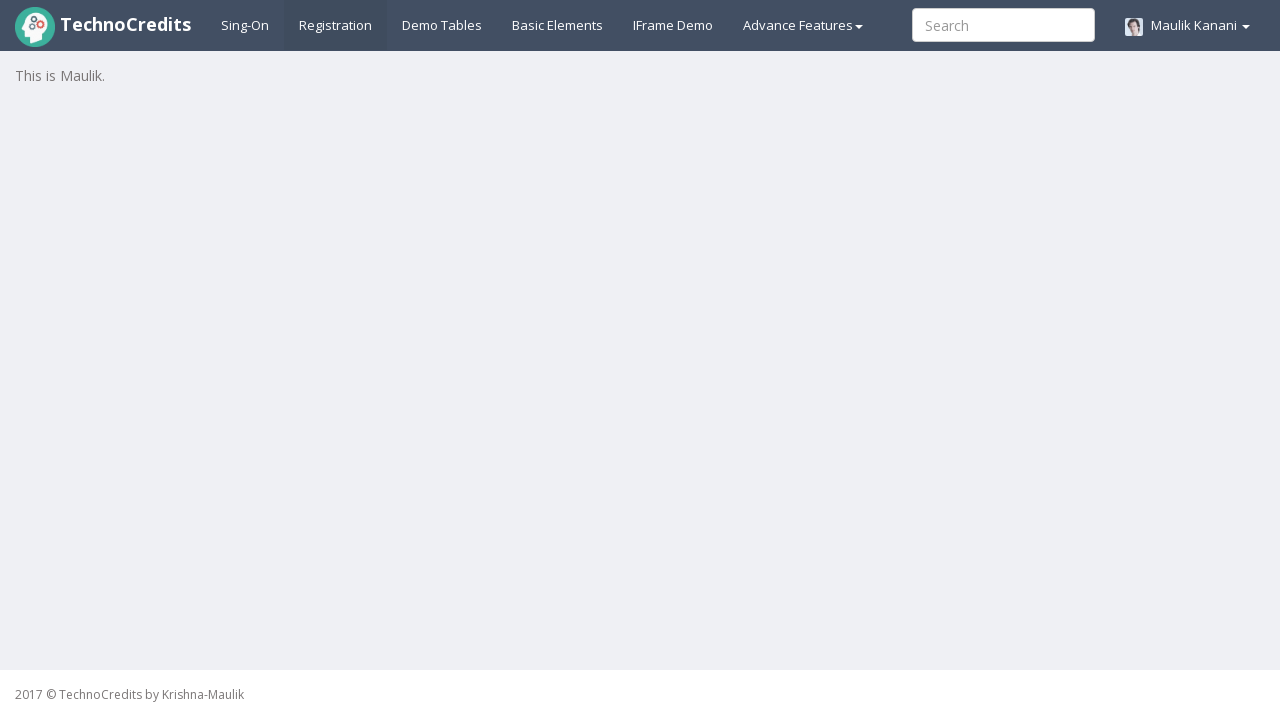

Waited 3 seconds for registration form to load
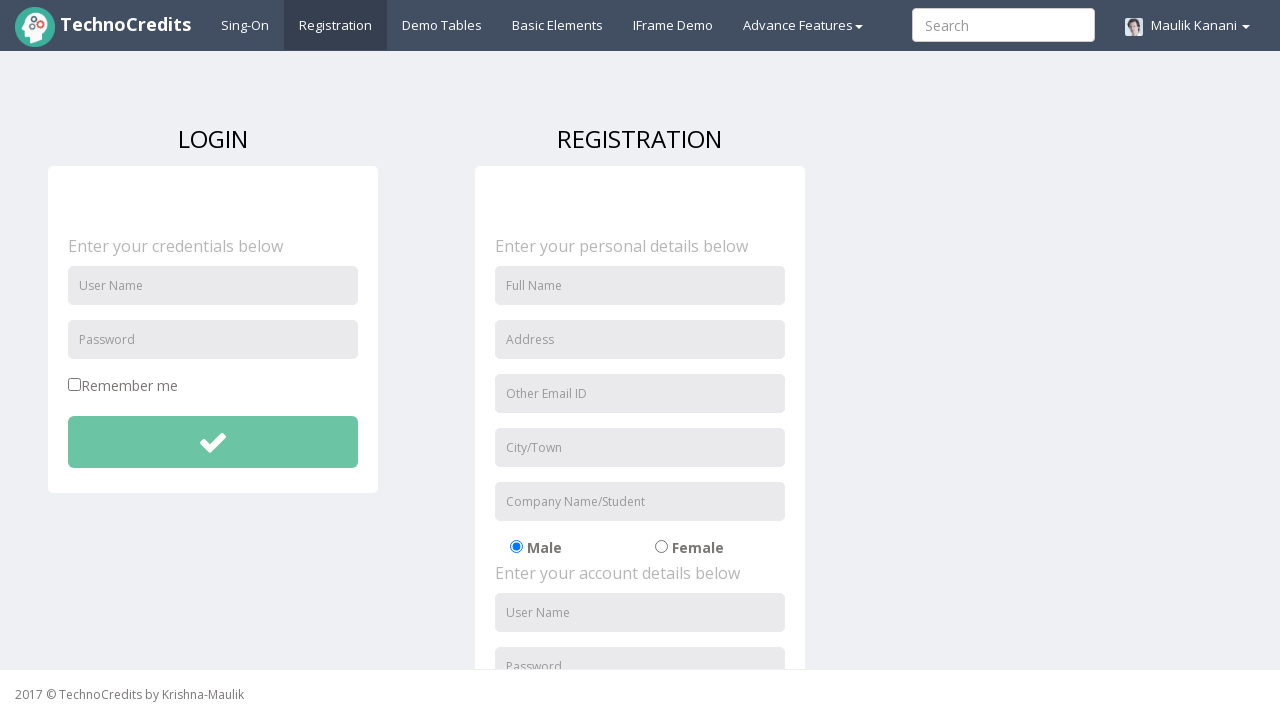

Entered username 'Jaykumar' in registration form on #unameSignin
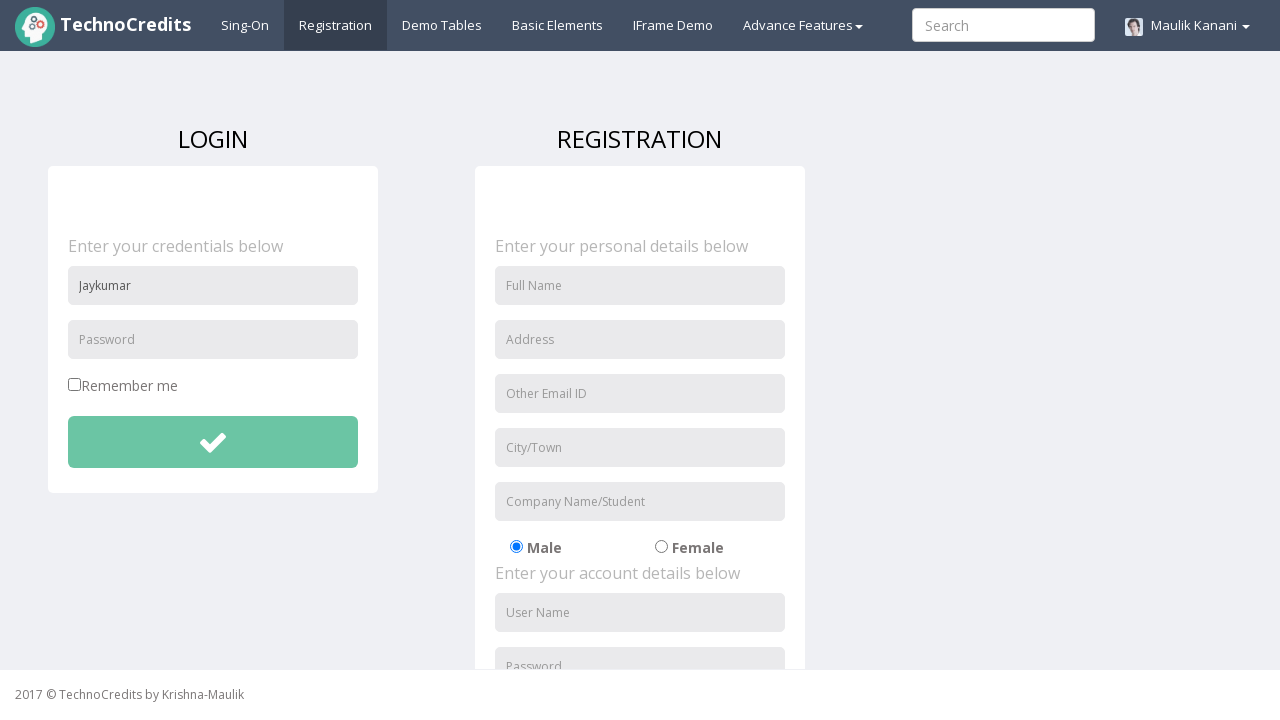

Entered valid password 'Jay123456' (length > 8) on #pwdSignin
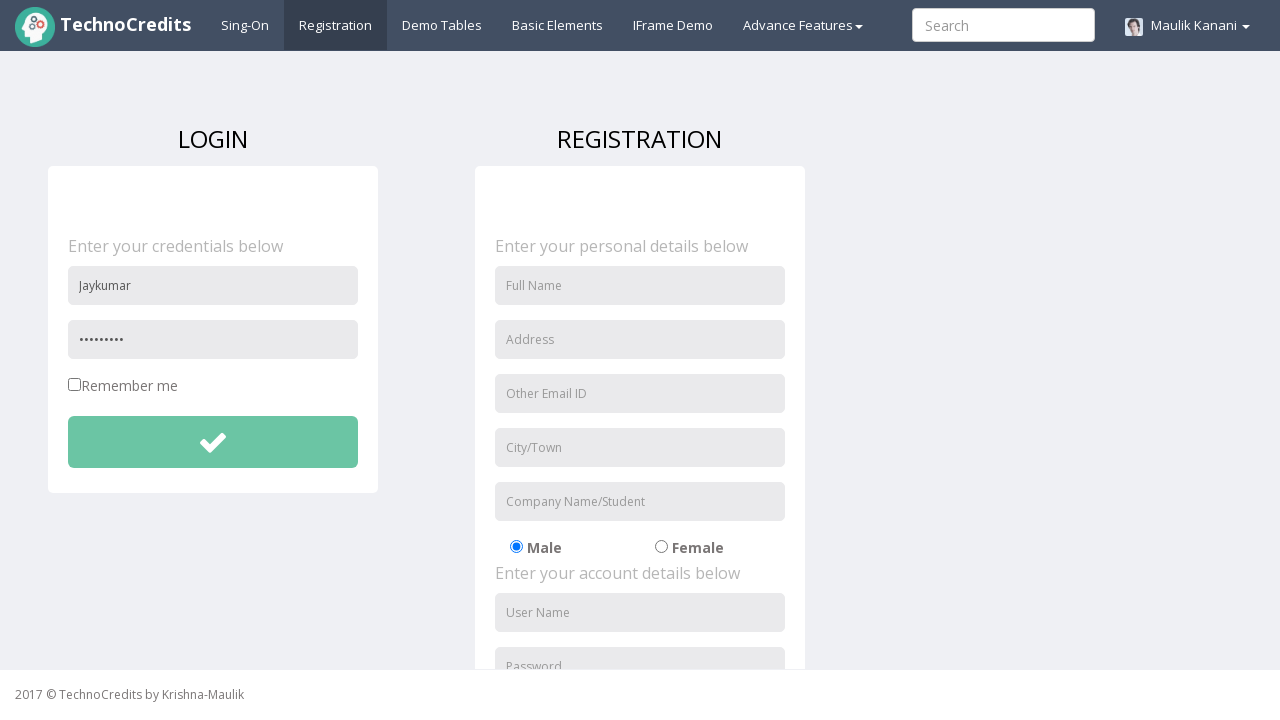

Clicked submit button for Test 1 with valid password at (213, 442) on #btnsubmitdetails
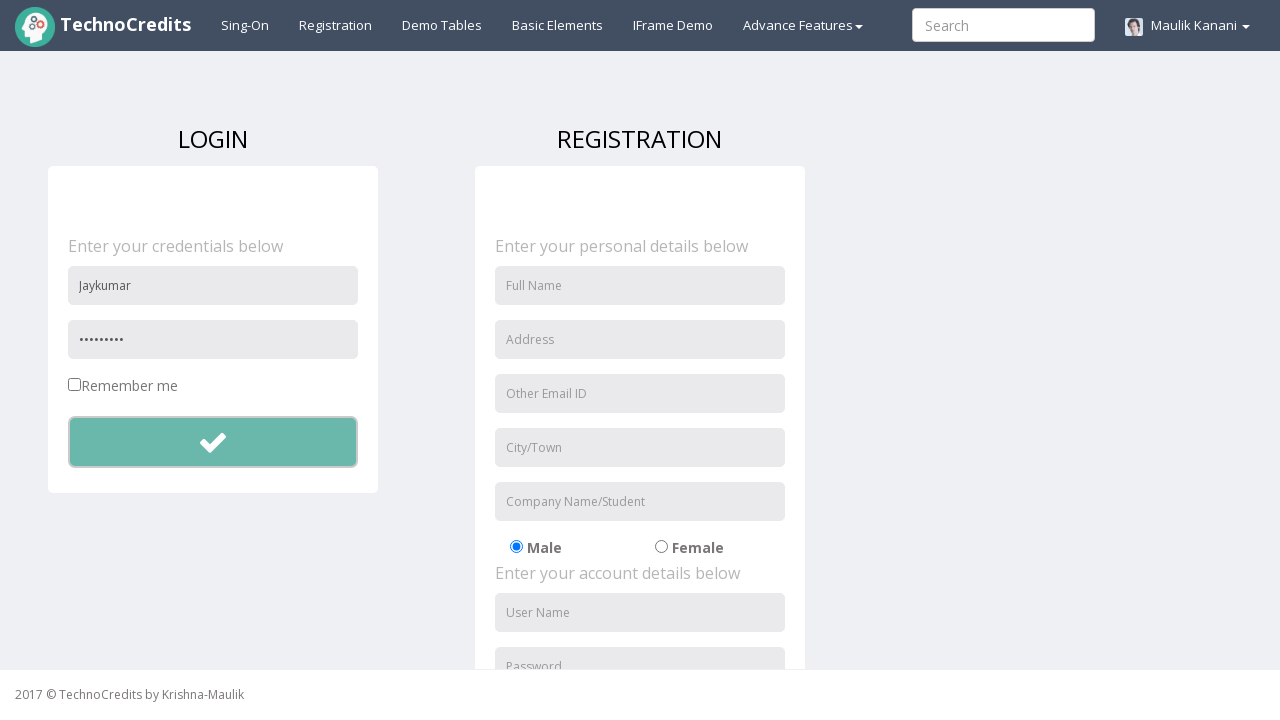

Accepted success alert dialog for valid password test
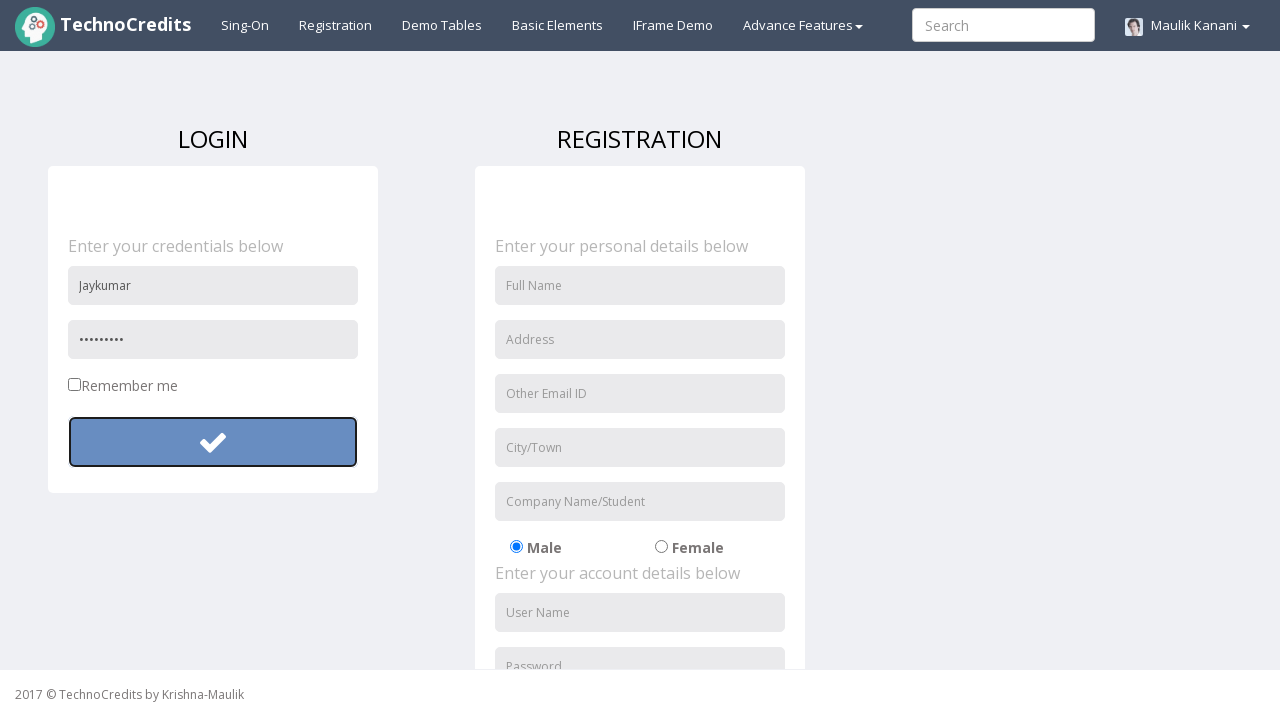

Cleared username field on #unameSignin
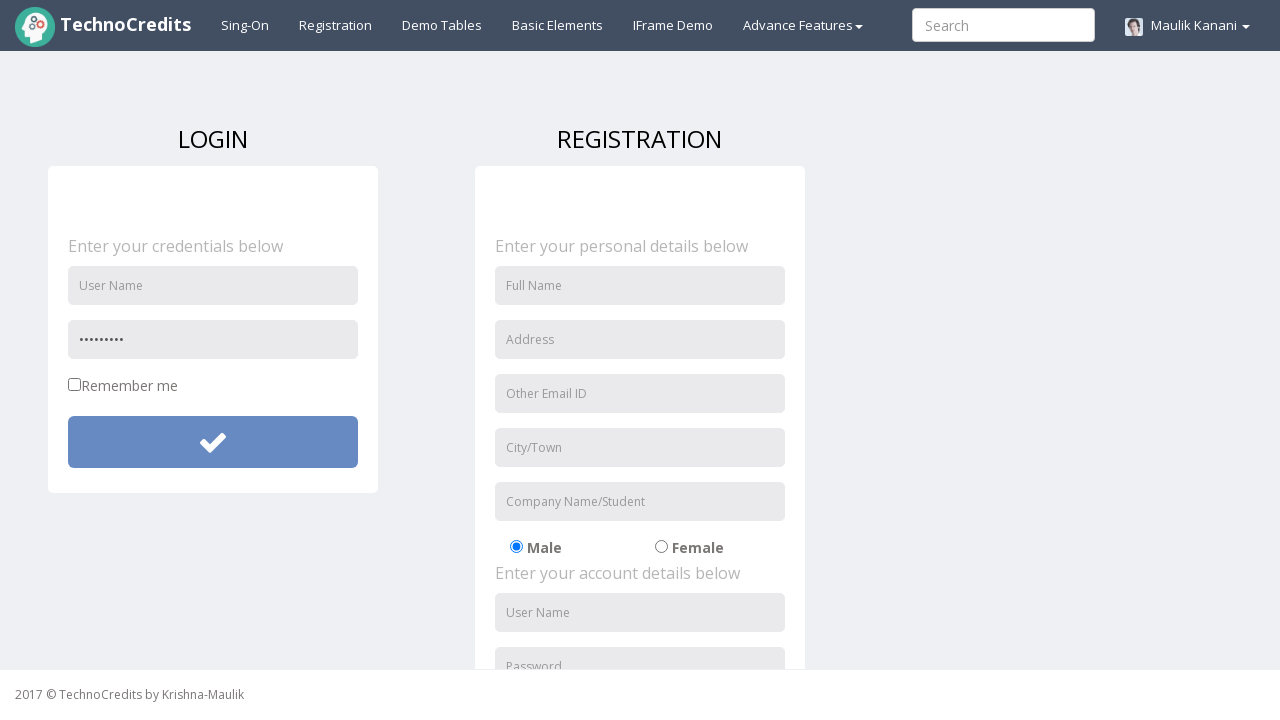

Cleared password field on #pwdSignin
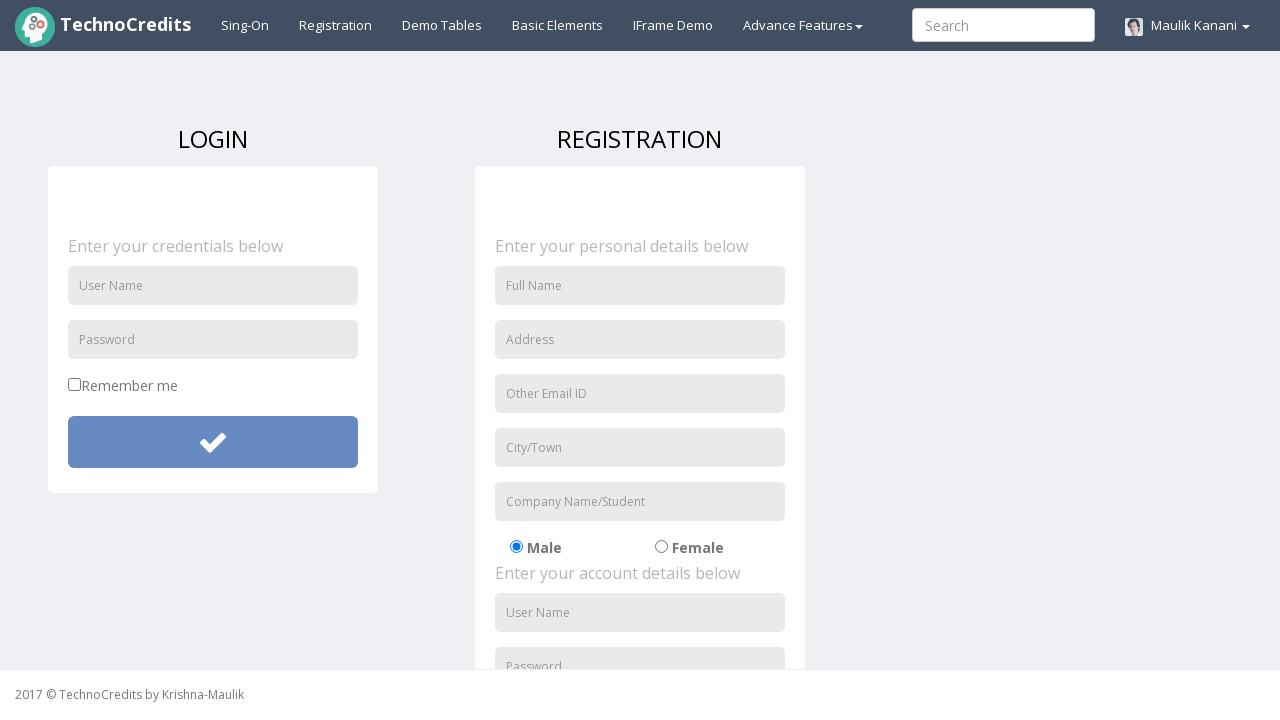

Entered username 'Jay' for Test 2 on #unameSignin
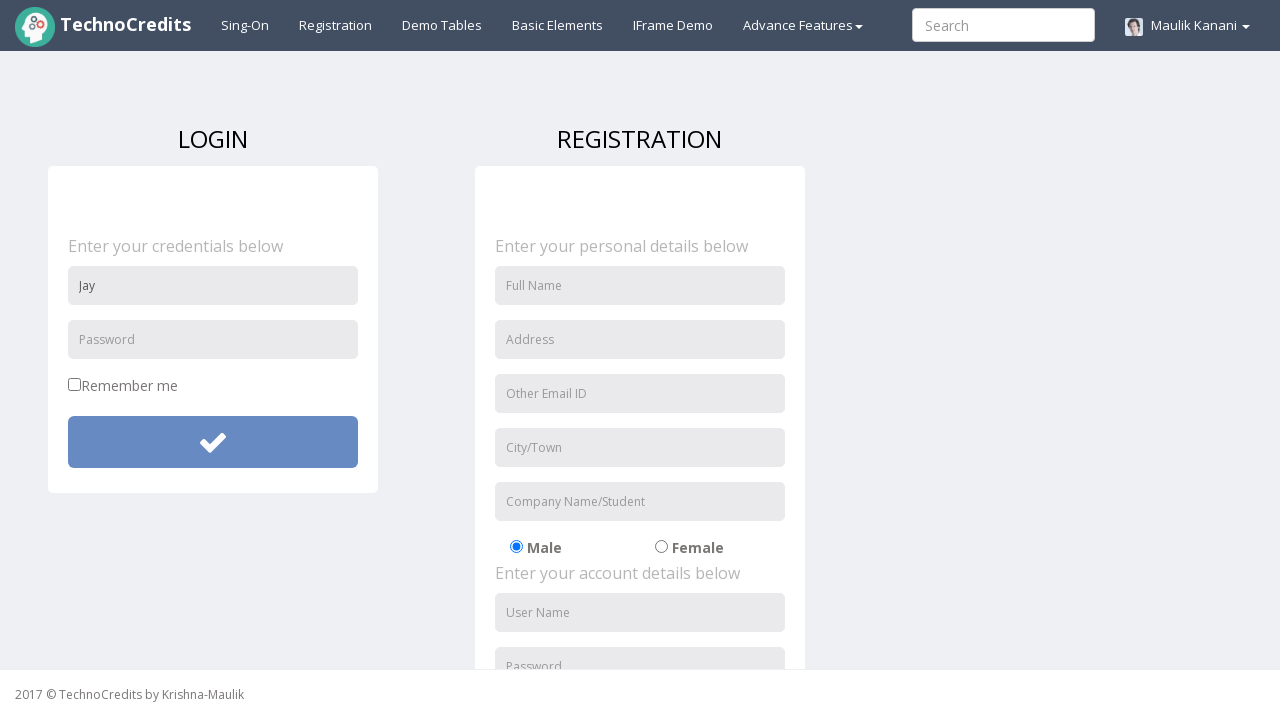

Entered invalid password '123456' (length < 8) on #pwdSignin
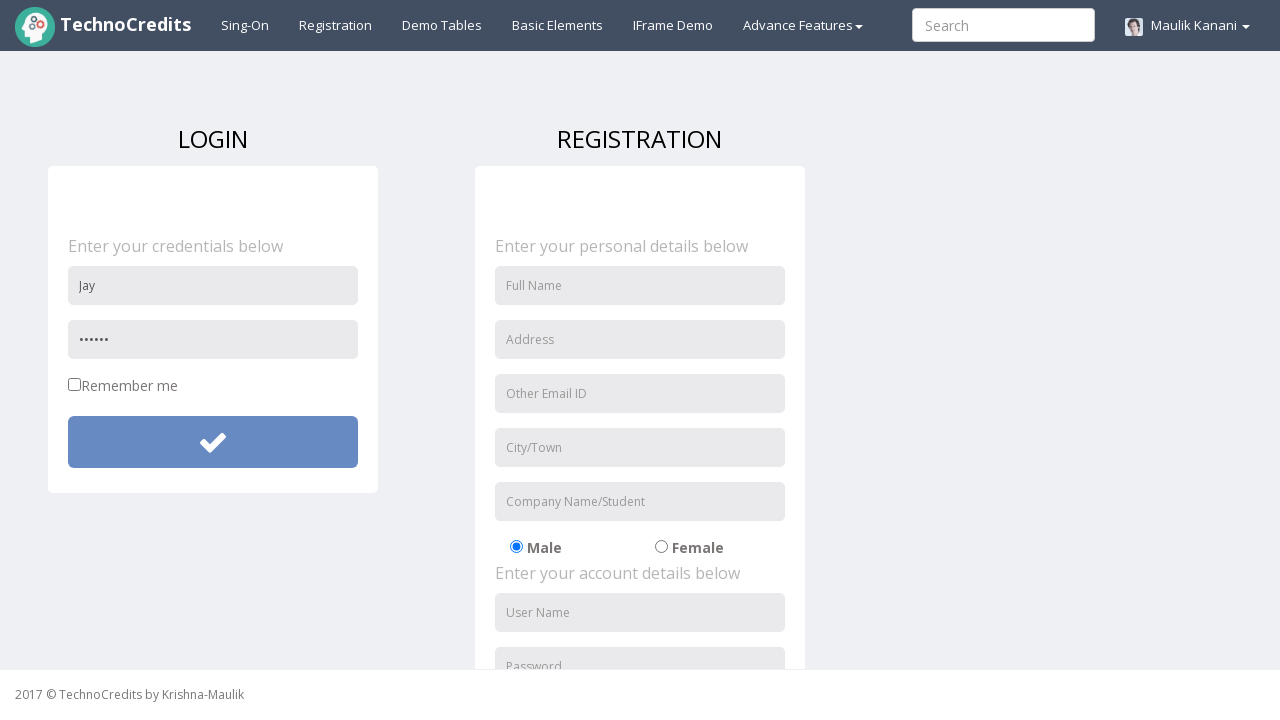

Clicked submit button for Test 2 with invalid password at (213, 442) on #btnsubmitdetails
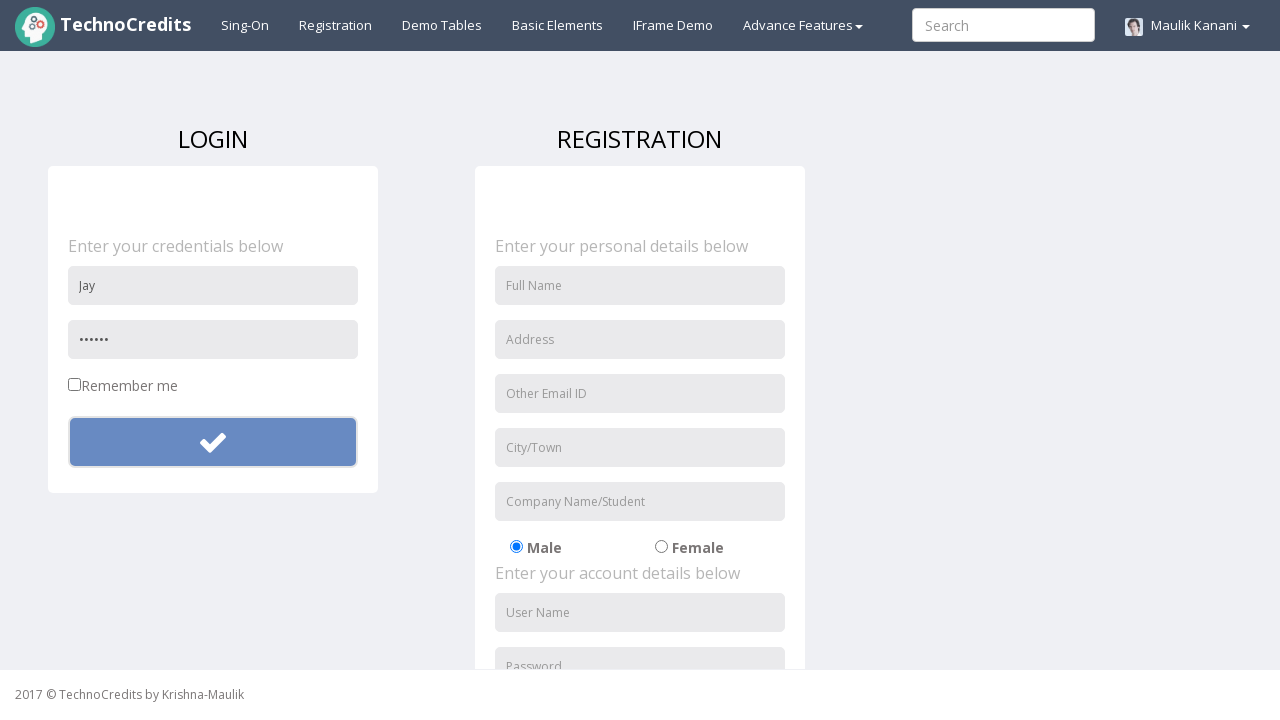

Accepted failure alert dialog for invalid password test
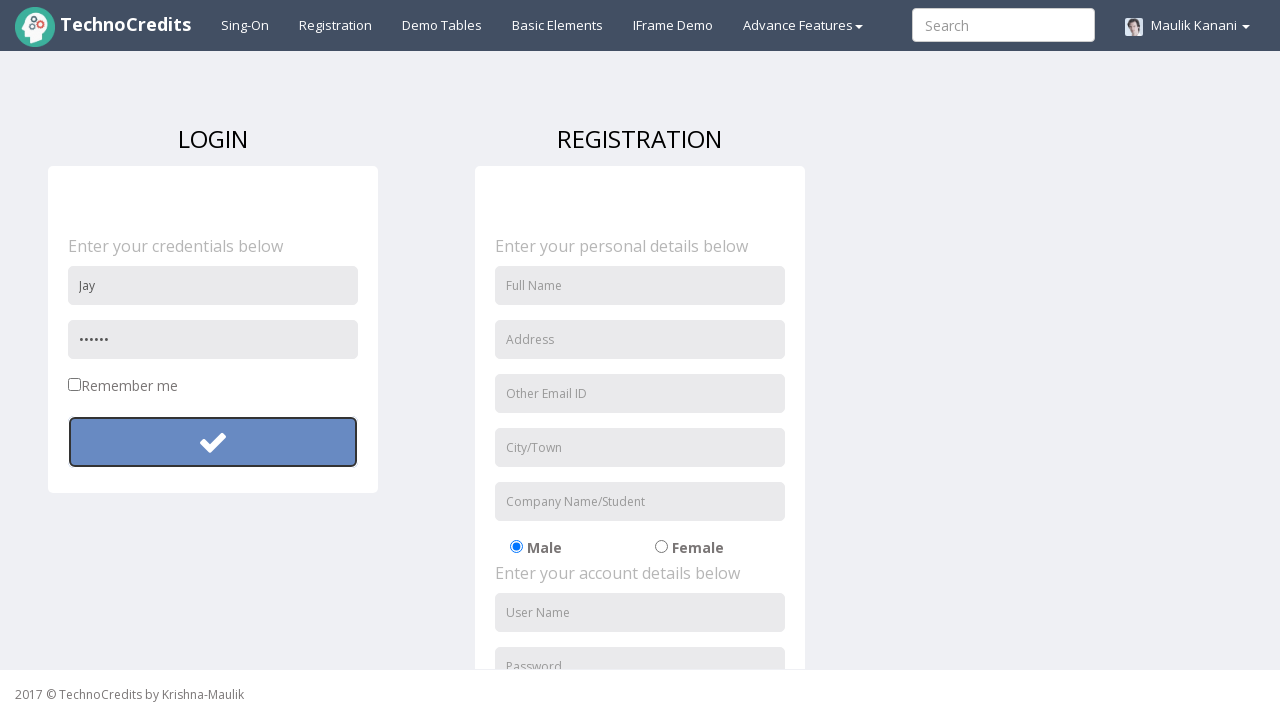

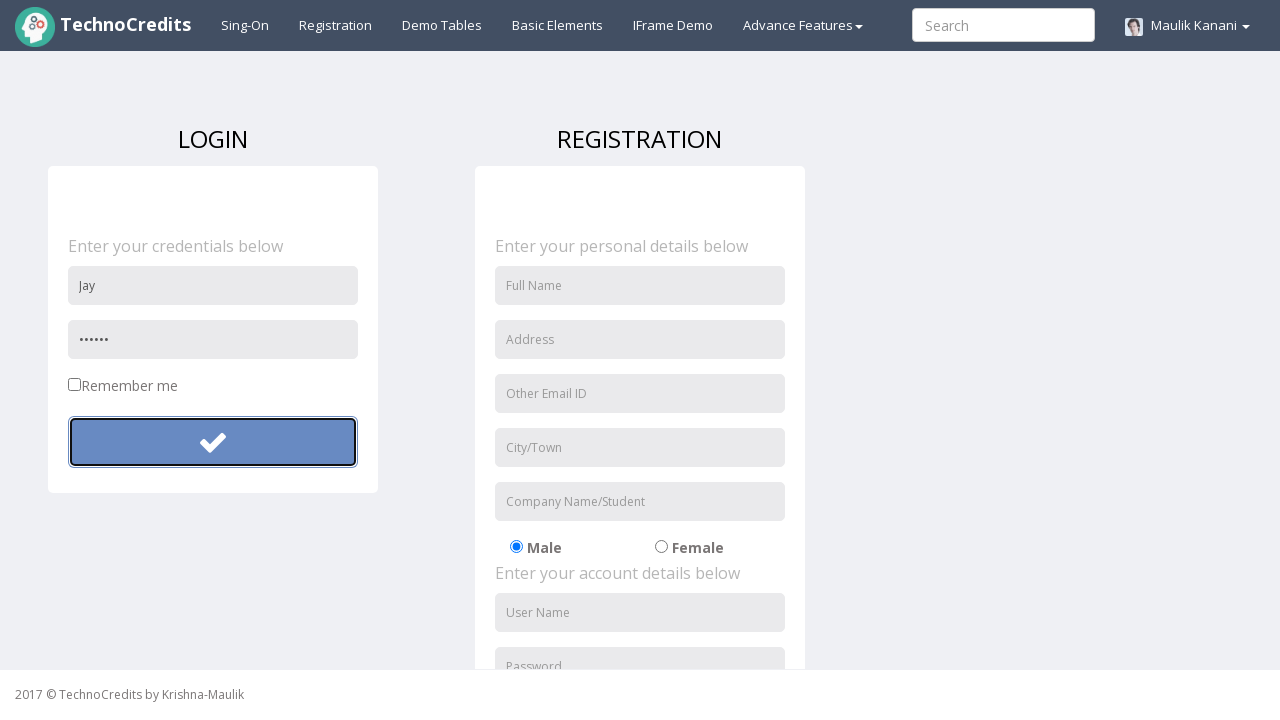